Tests form submission on an Angular practice page by filling in name and email fields, selecting checkboxes, and verifying successful submission message

Starting URL: https://www.rahulshettyacademy.com/angularpractice/

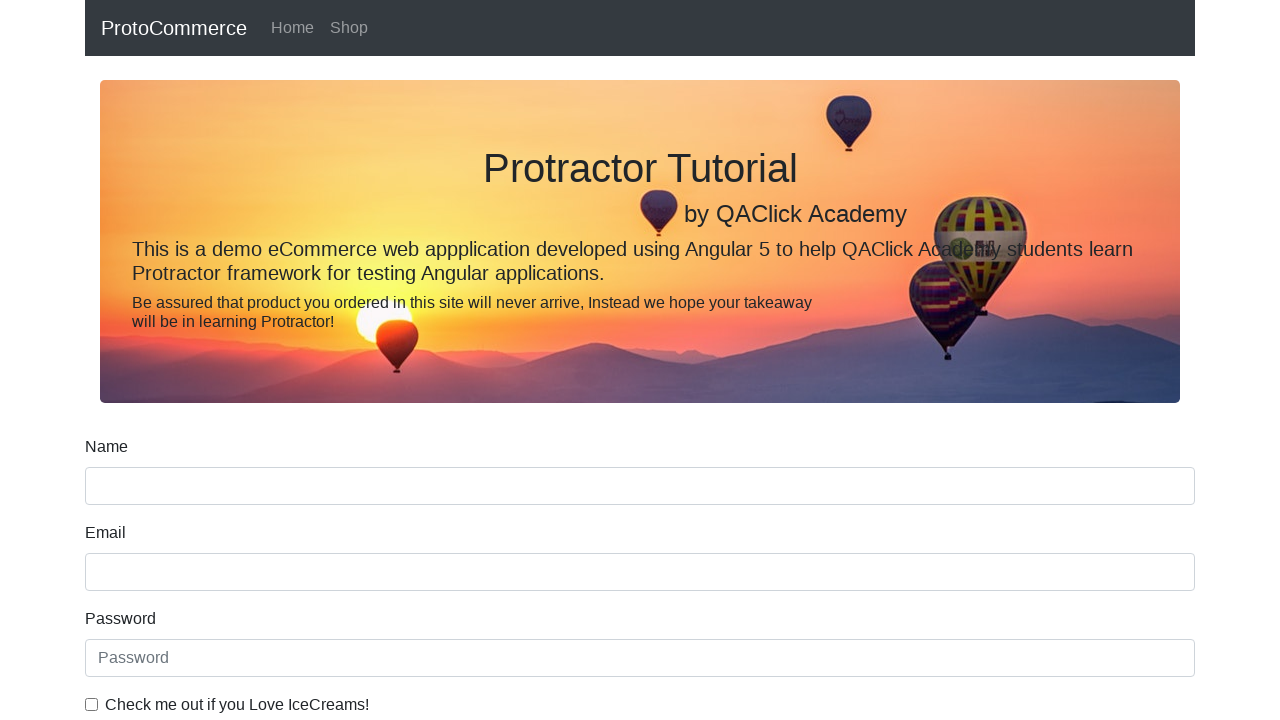

Filled name field with 'John Smith' on input[name='name']
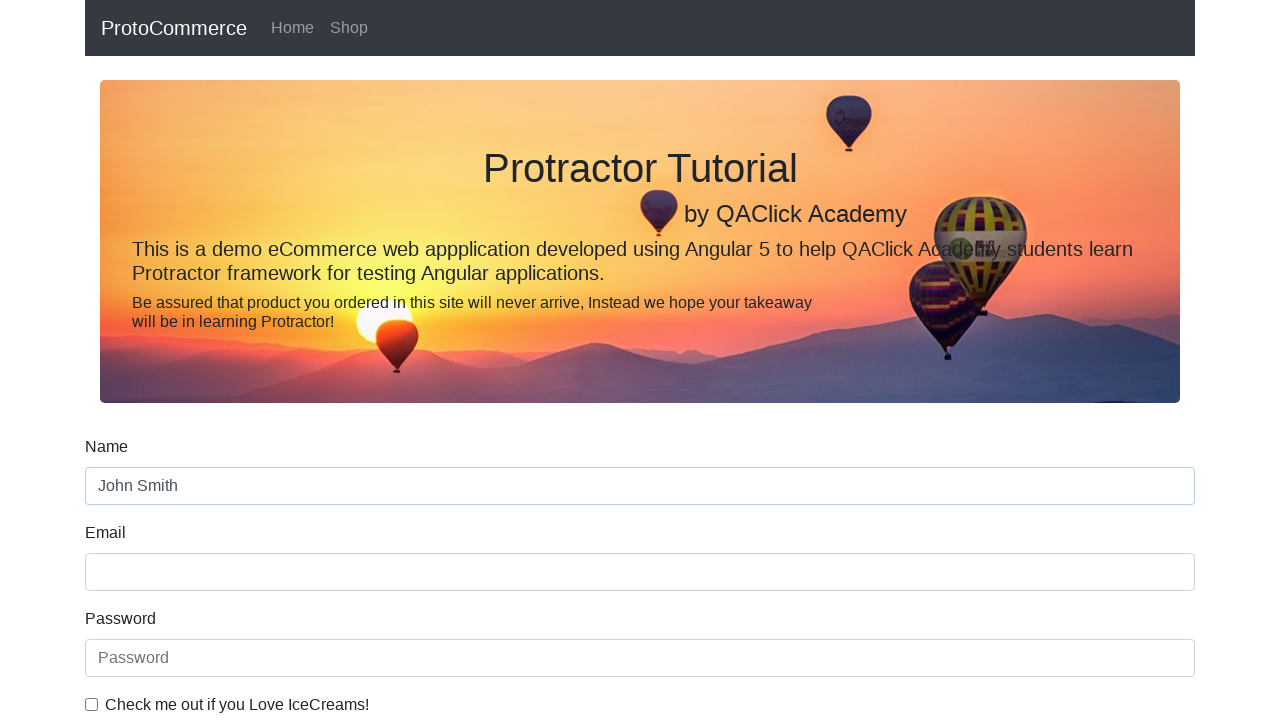

Filled email field with 'johnsmith@example.com' on input[name='email']
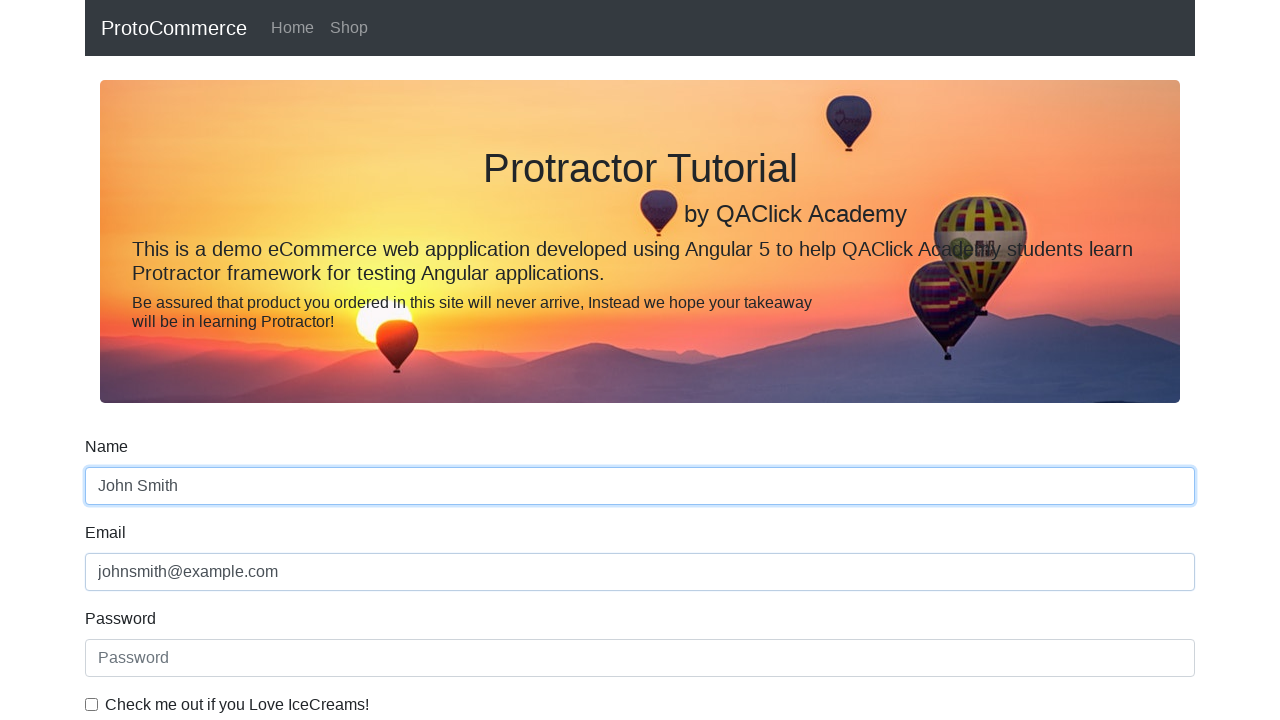

Selected the checkbox at (92, 704) on #exampleCheck1
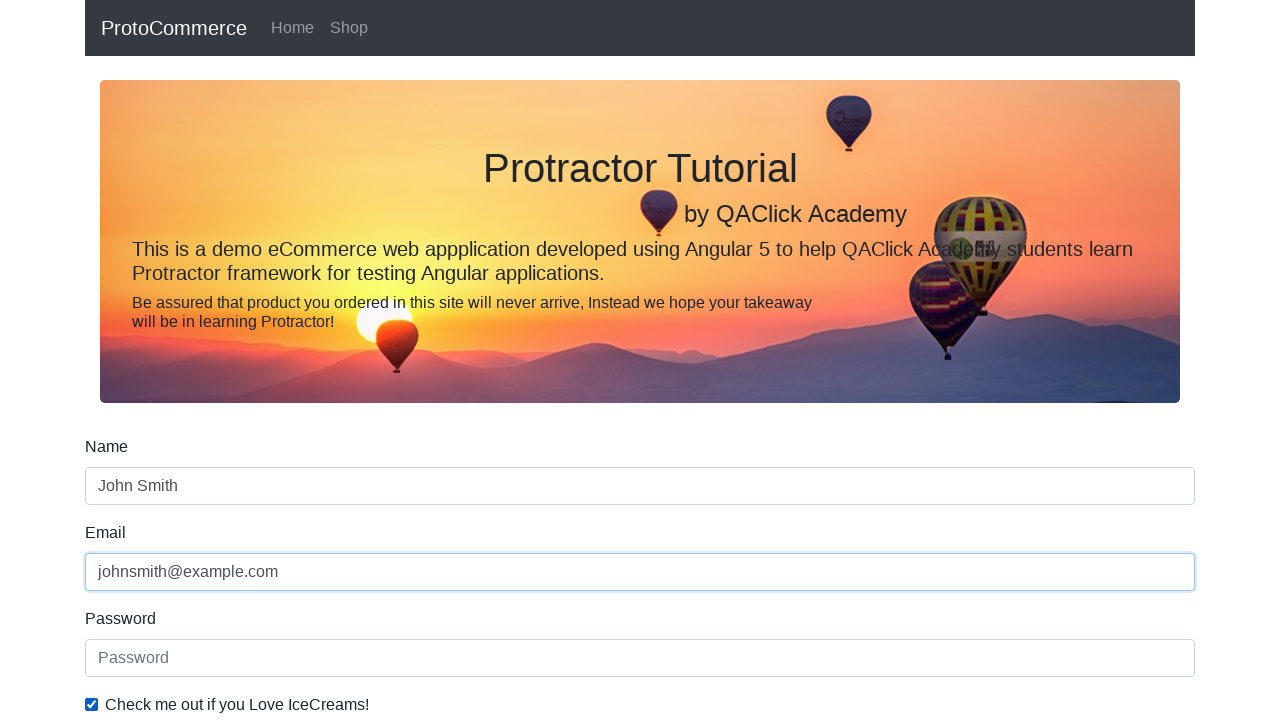

Selected the student radio button at (238, 360) on #inlineRadio1
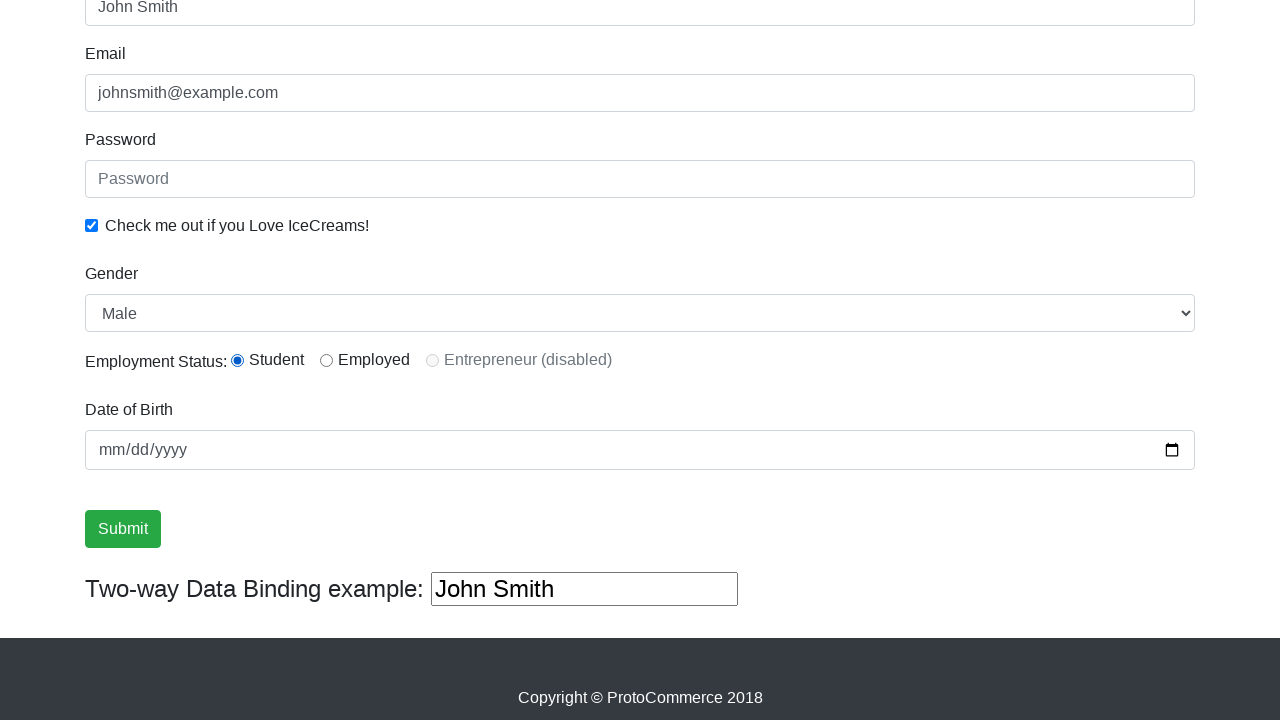

Clicked the form submit button at (123, 529) on input[type='submit']
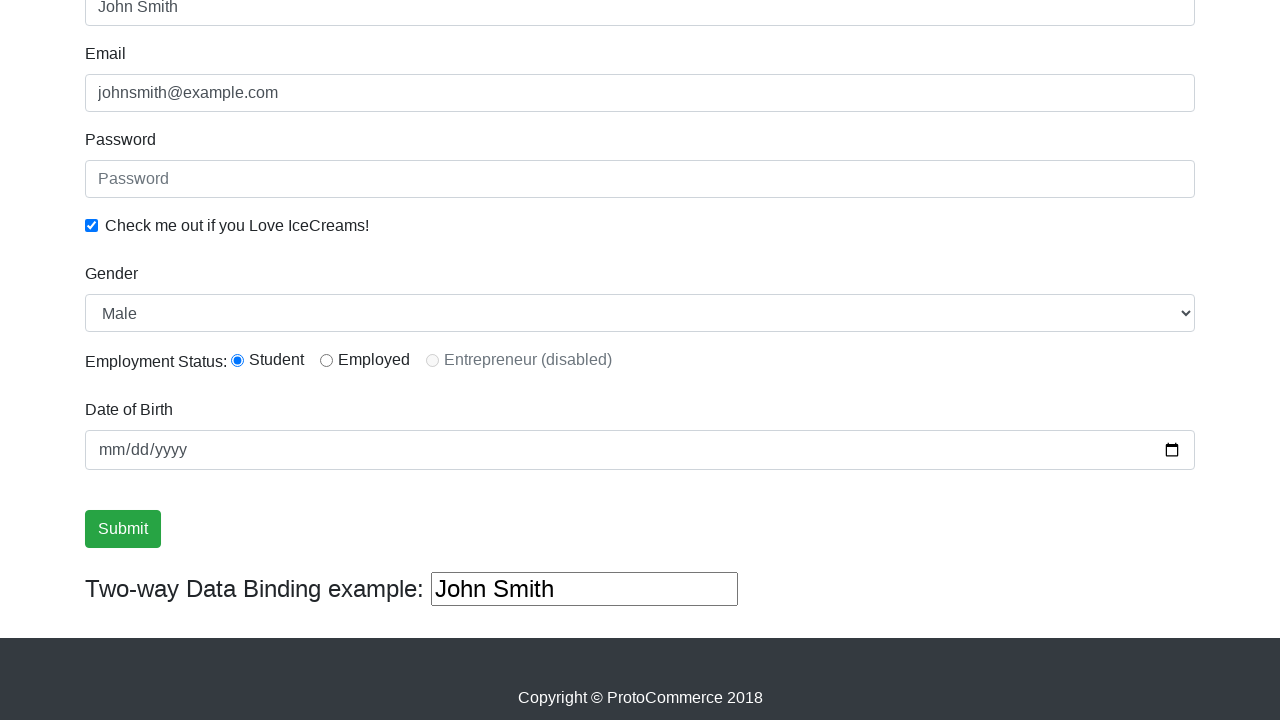

Retrieved success message from page
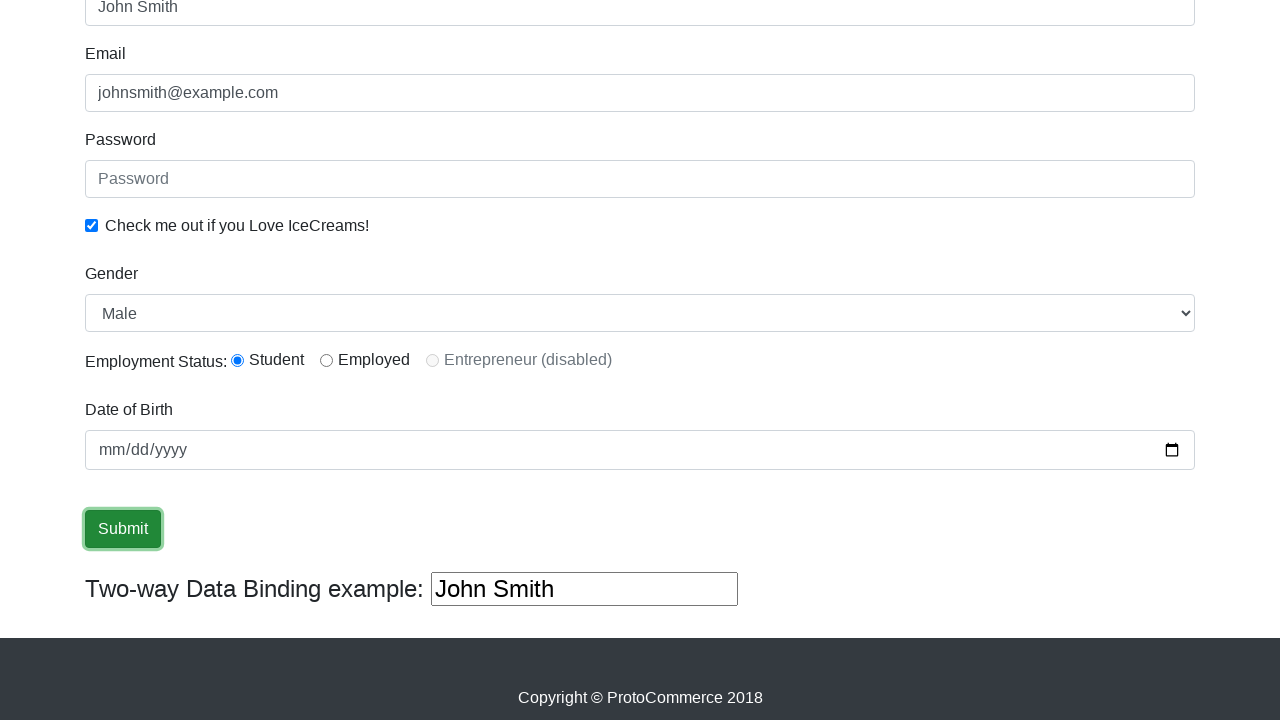

Verified success message contains expected text
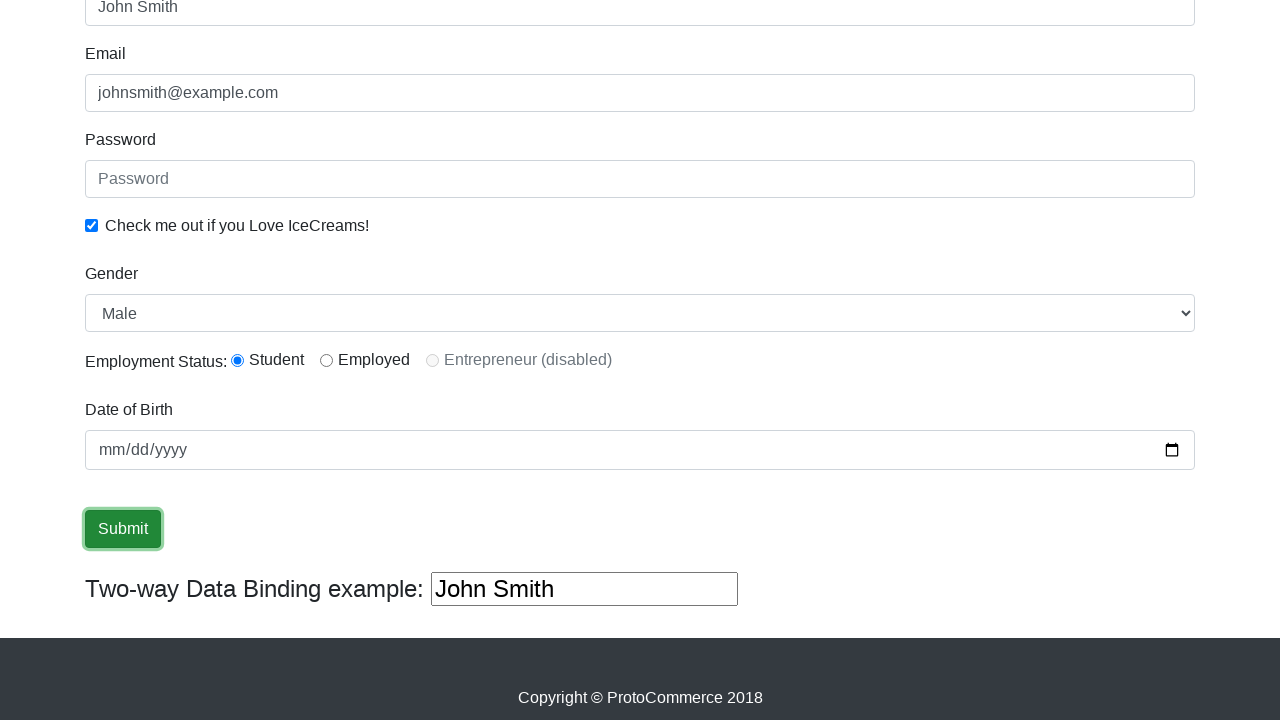

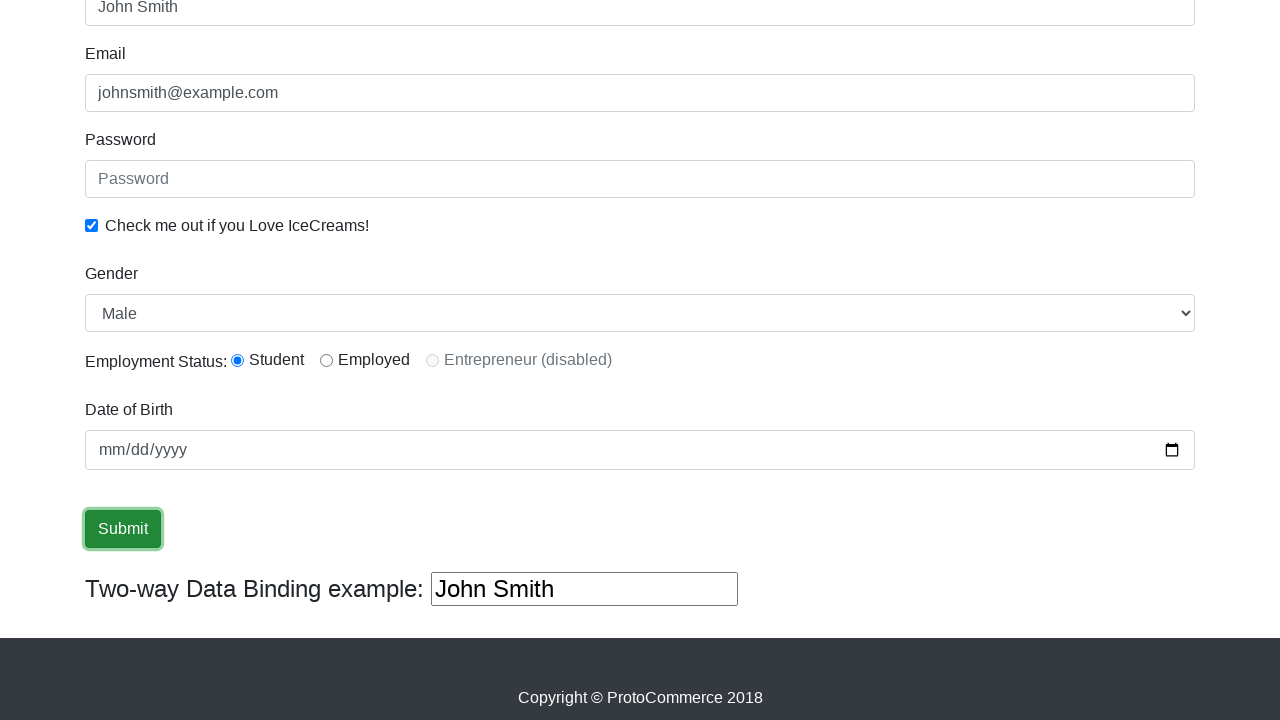